Tests page scrolling functionality by scrolling to the footer element and verifying scroll position changes

Starting URL: https://webdriver.io/

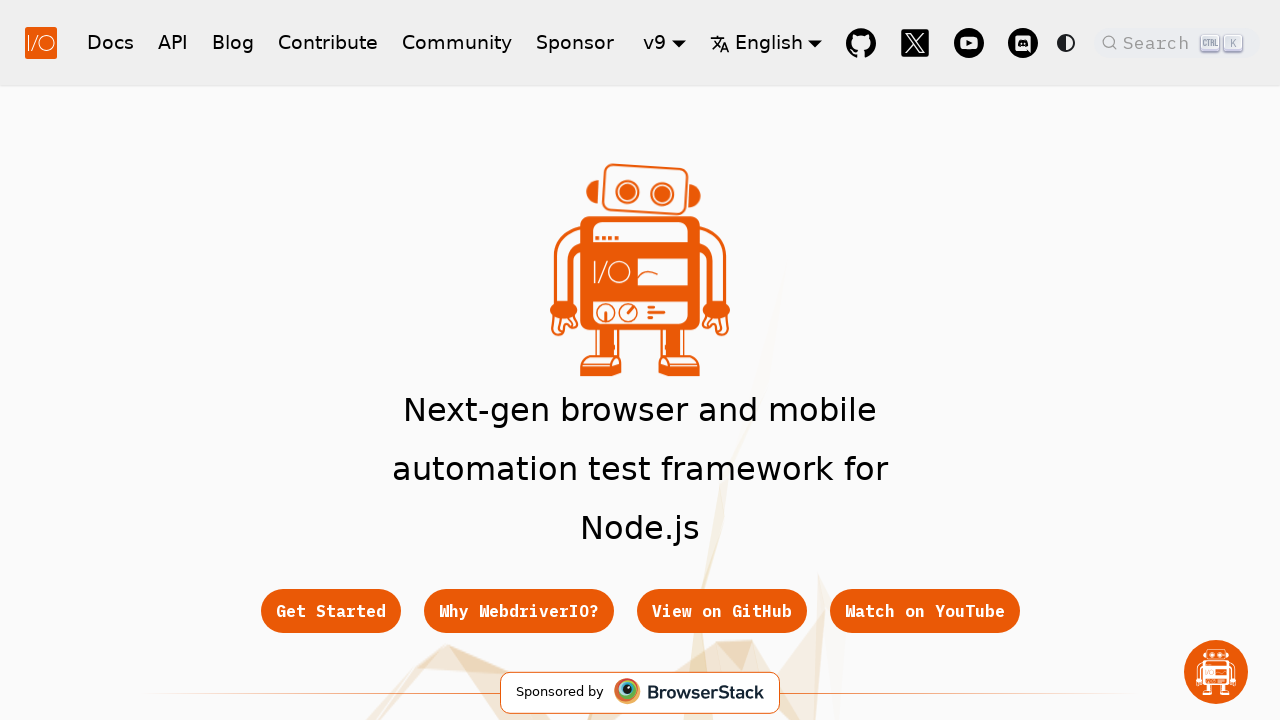

Retrieved initial scroll position
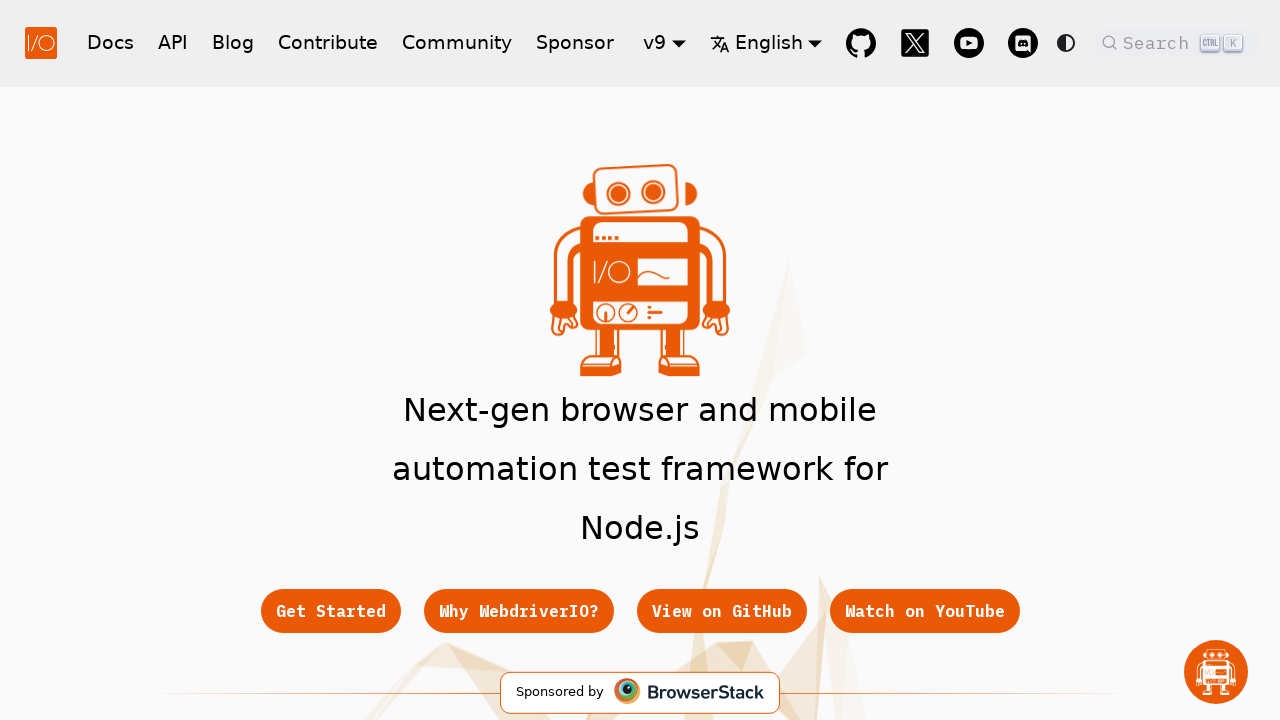

Verified initial scroll position is at top [0, 0]
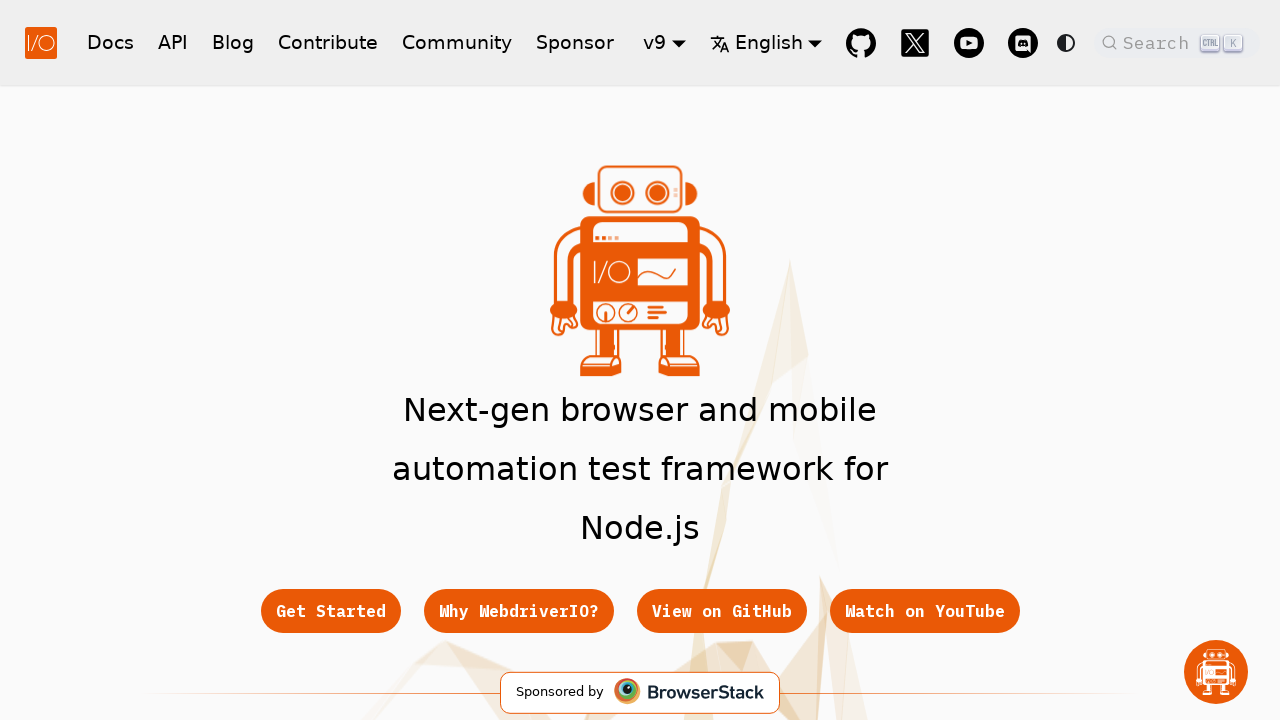

Scrolled footer element into view
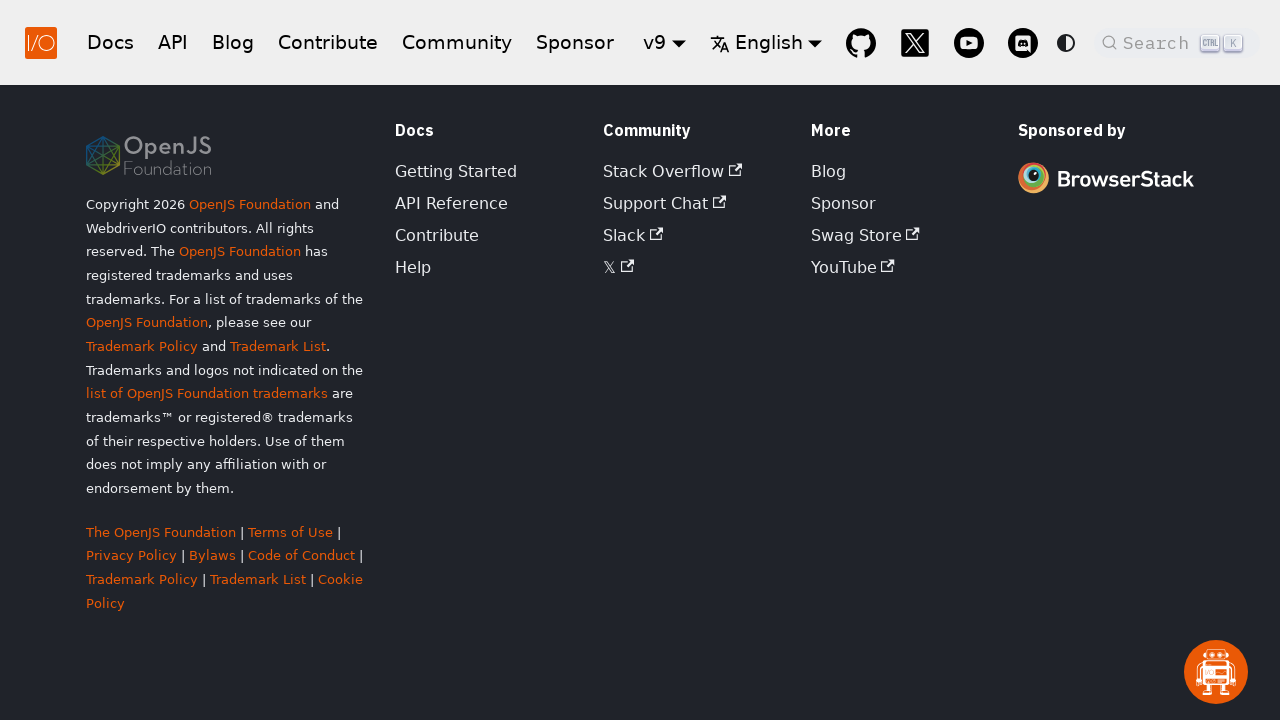

Waited 500ms for scroll animation to complete
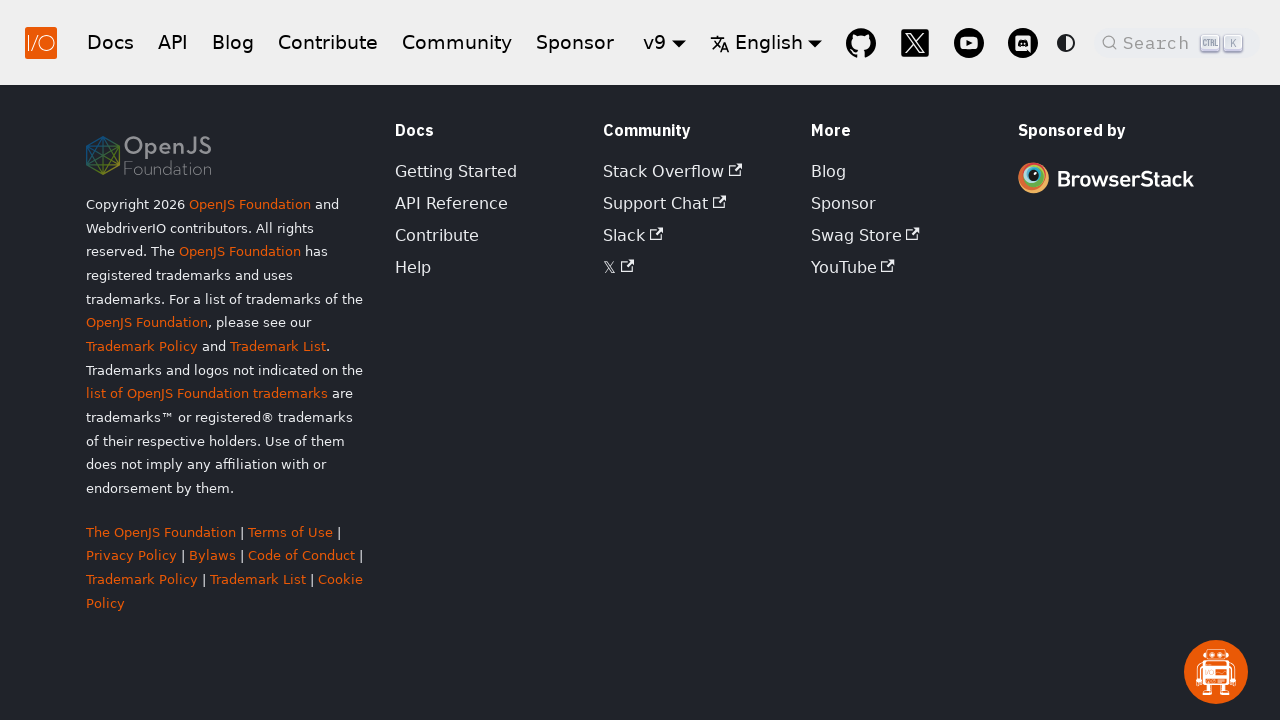

Retrieved new scroll position after scrolling to footer
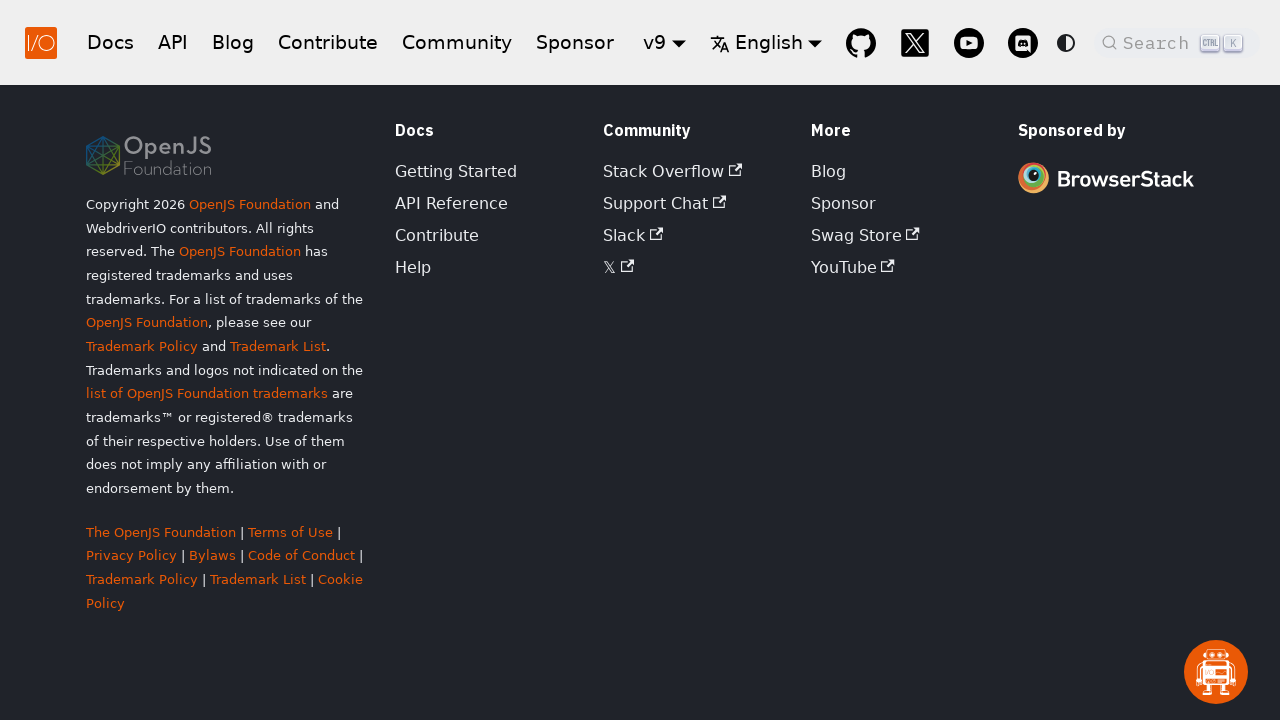

Verified Y scroll position is greater than 100
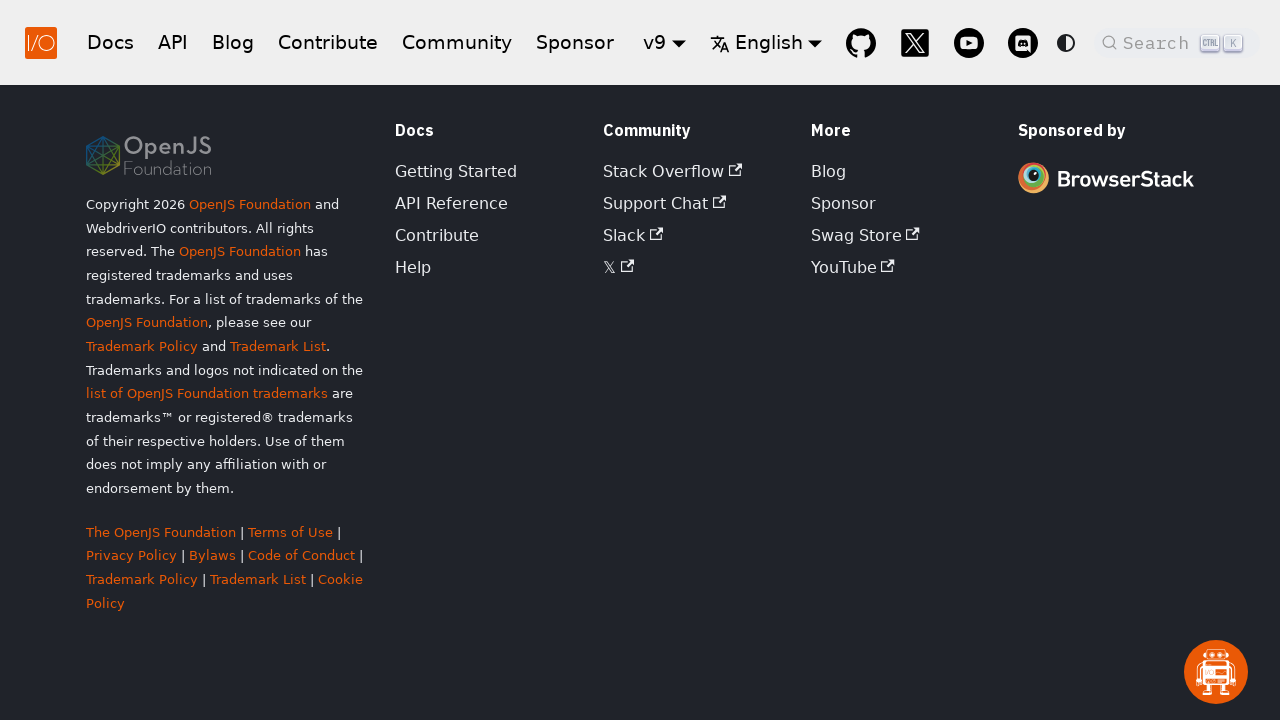

Scrolled back to top of page
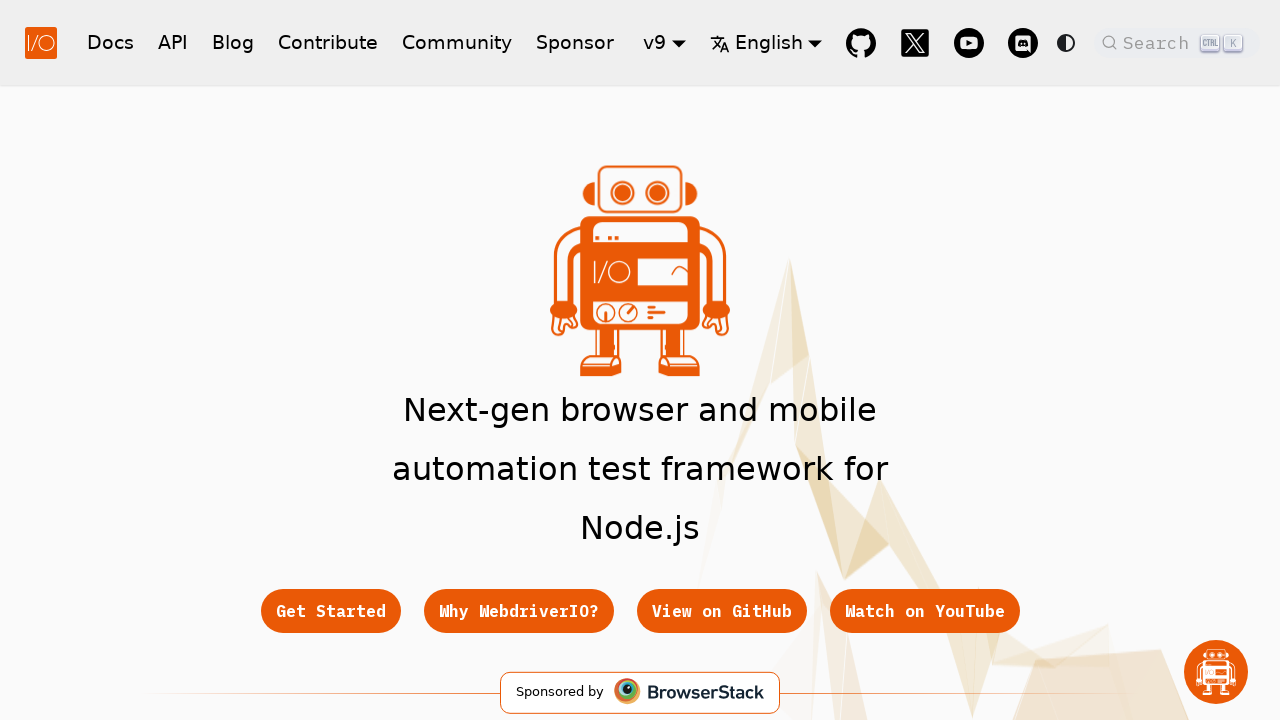

Waited 500ms for scroll animation to complete
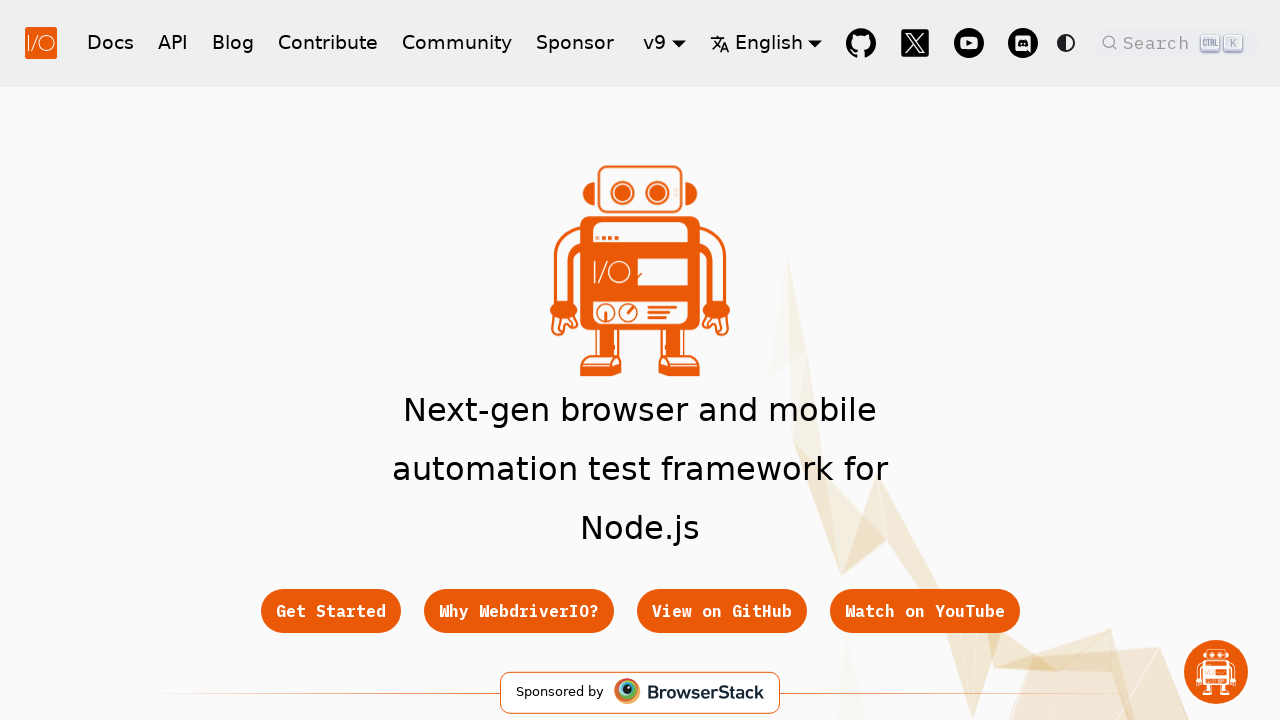

Retrieved final scroll position
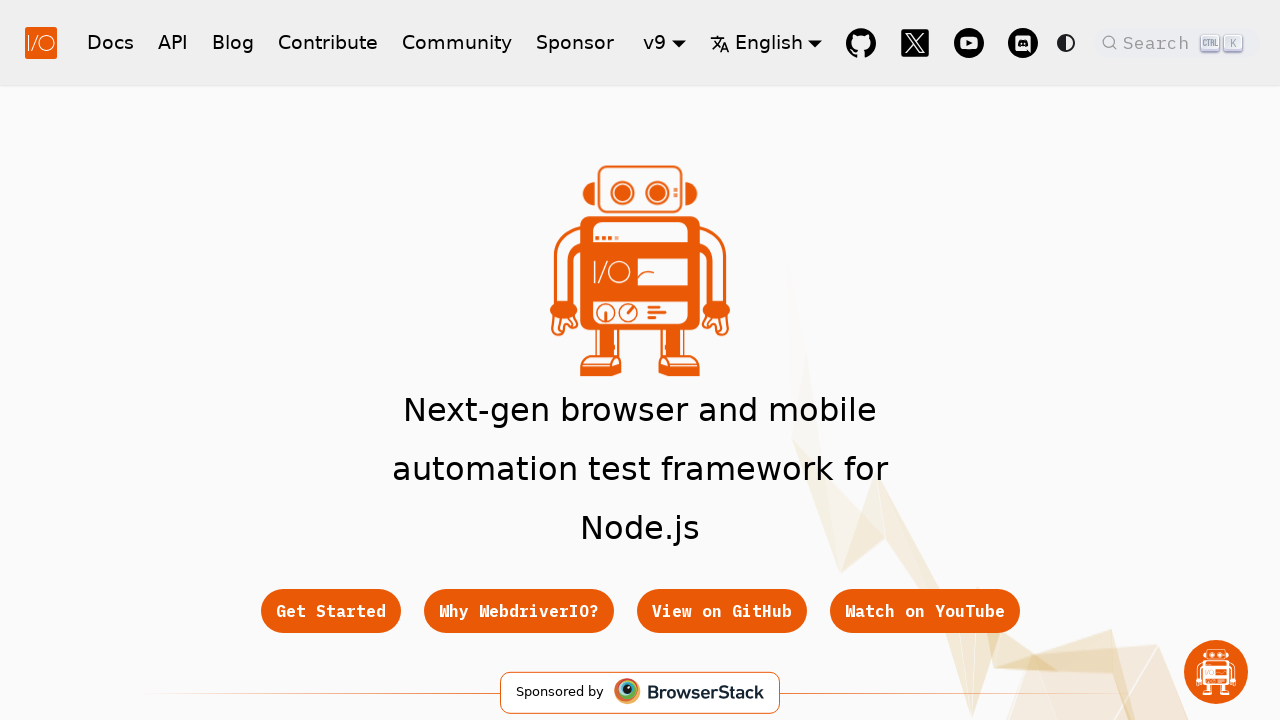

Verified page is back at top position [0, 0]
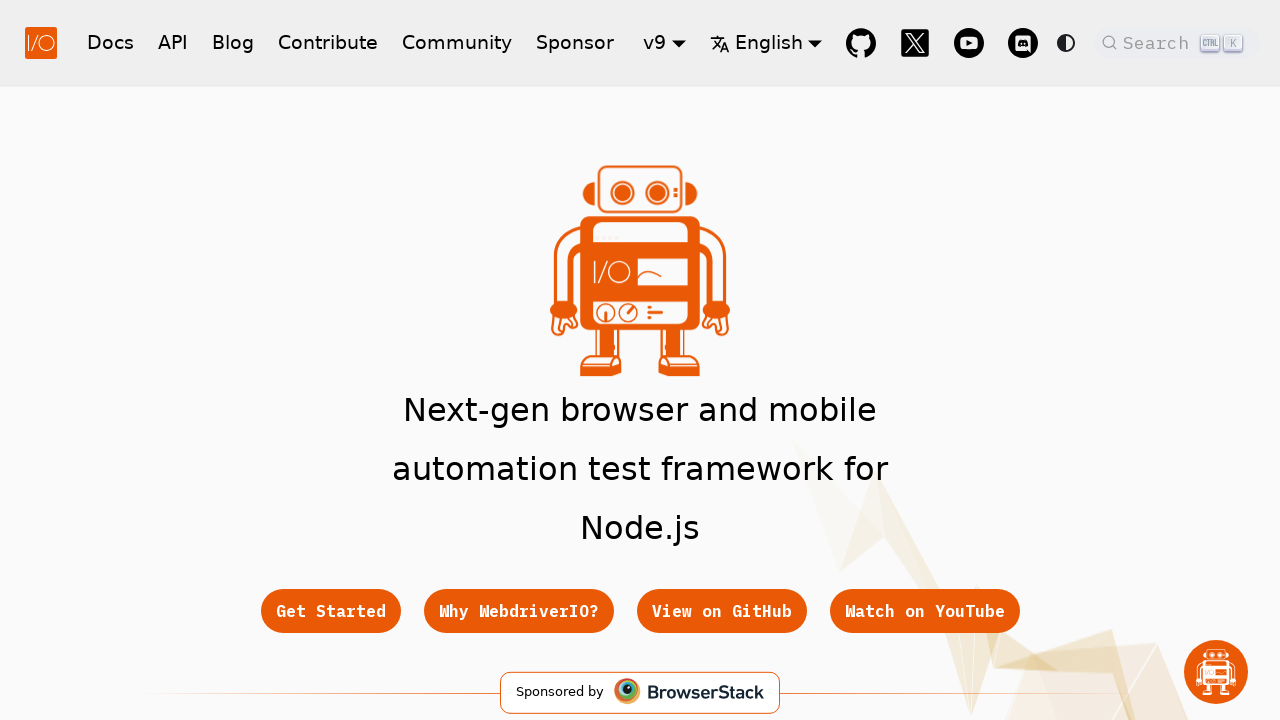

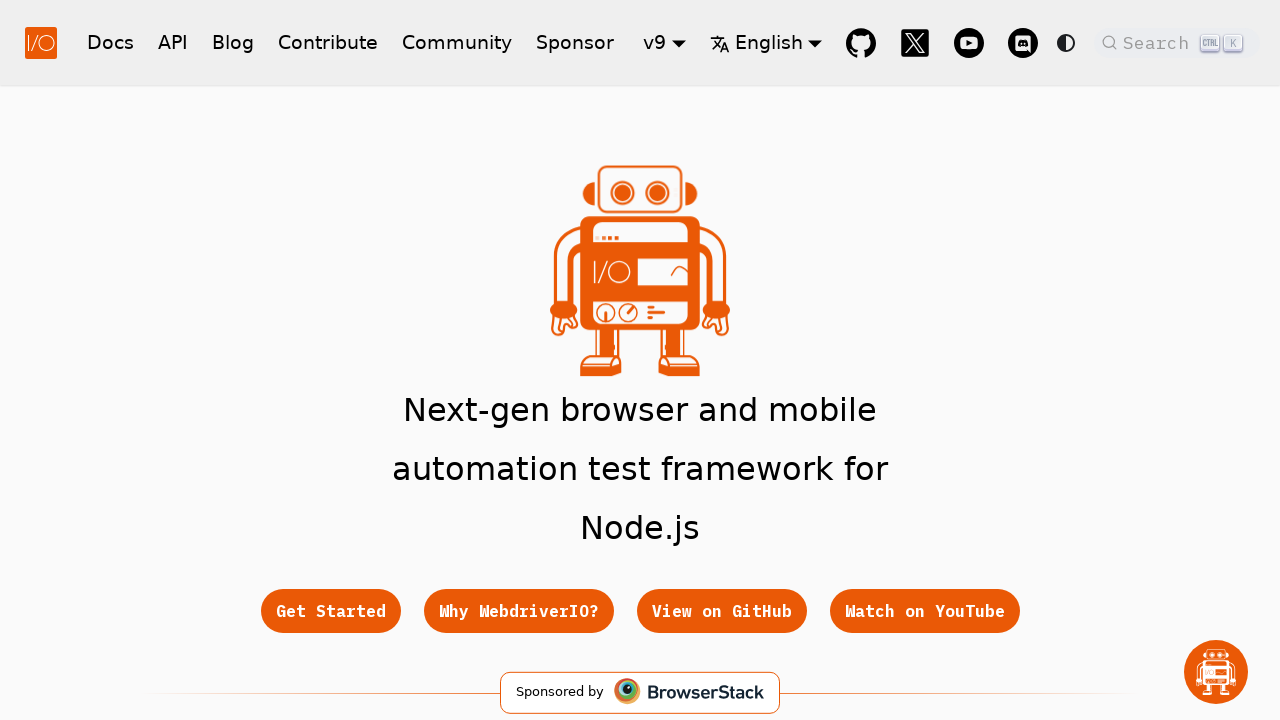